Navigates to Netology website and clicks on the course catalog link

Starting URL: https://netology.ru

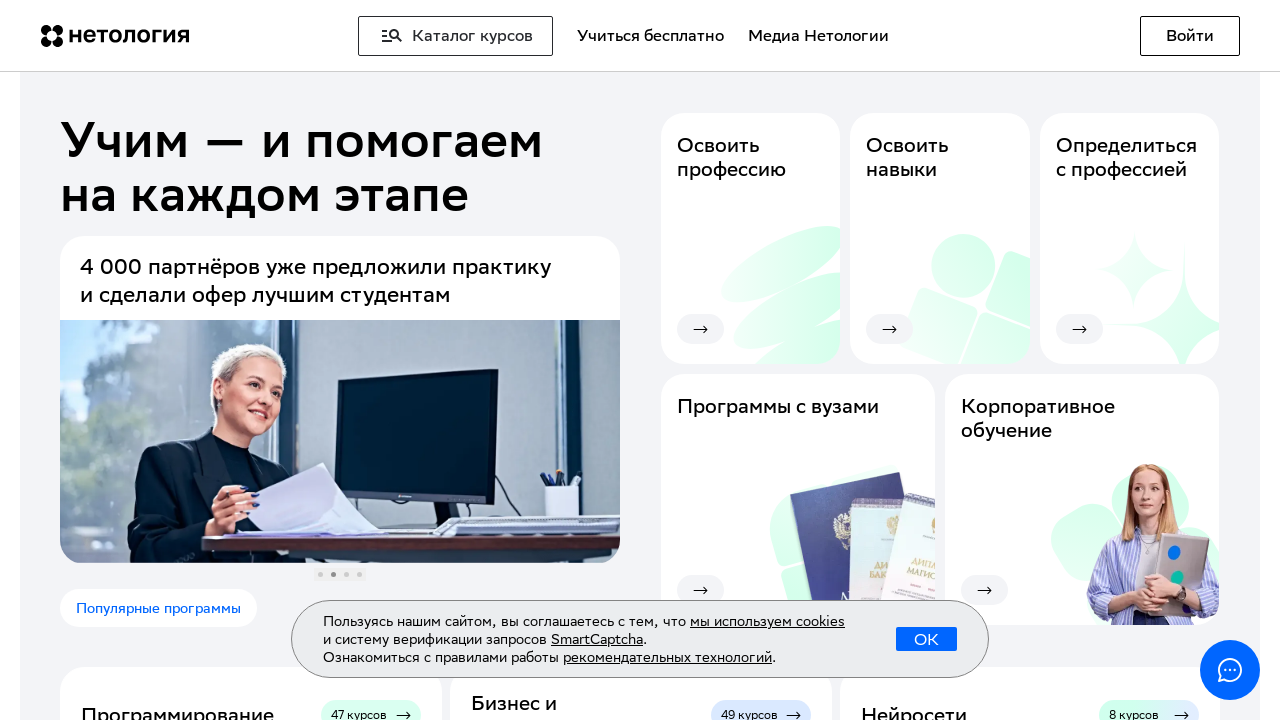

Navigated to Netology website at https://netology.ru
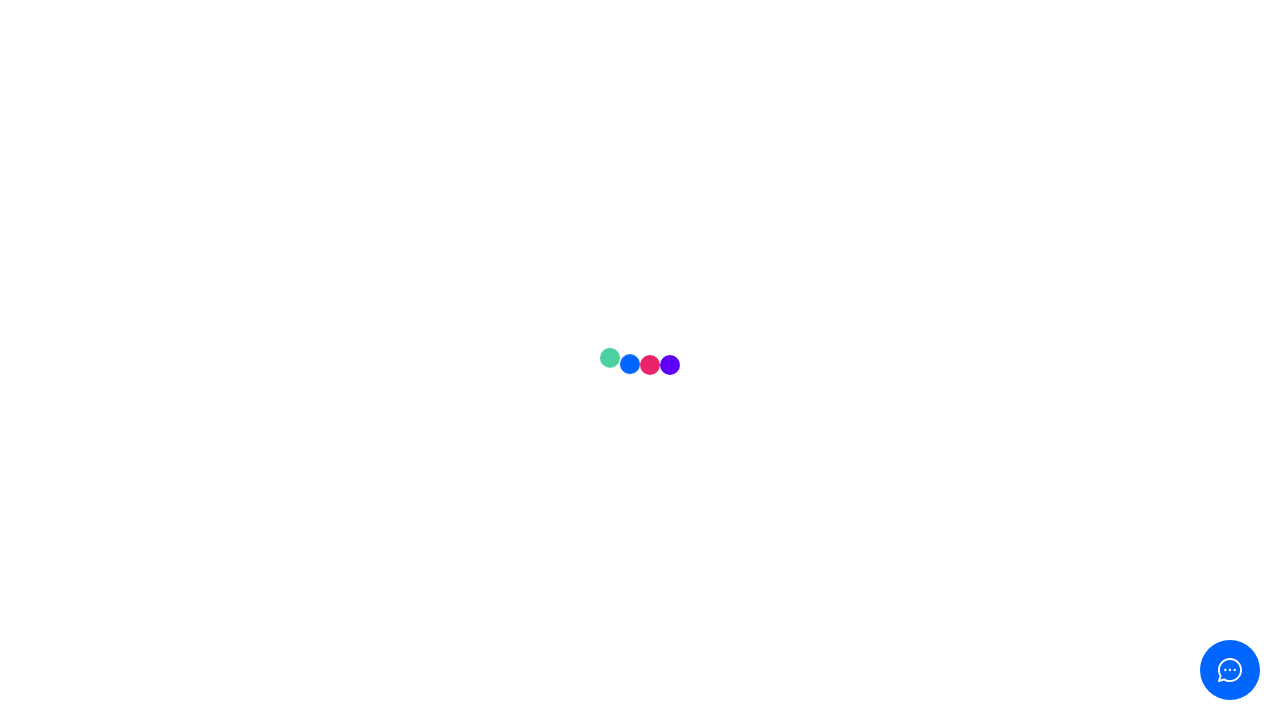

Clicked on 'Каталог курсов' (Course Catalog) link at (456, 36) on text=Каталог курсов
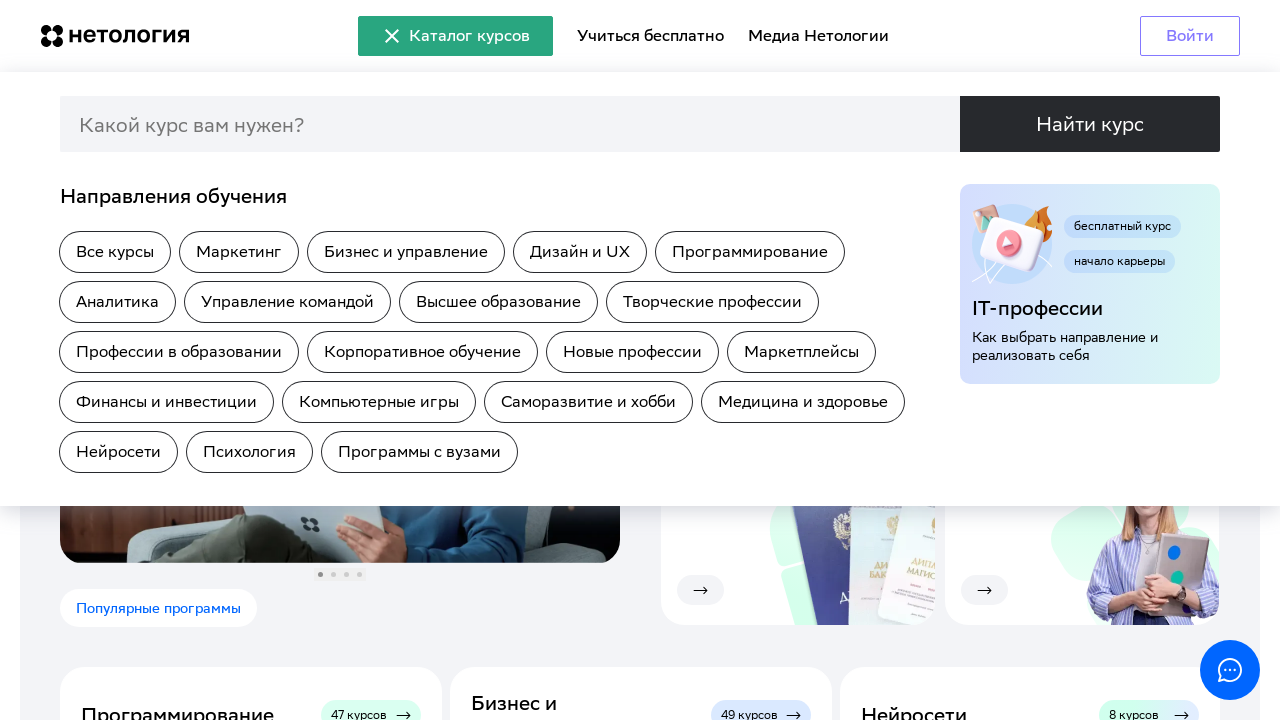

Waited for page to reach networkidle state after navigation
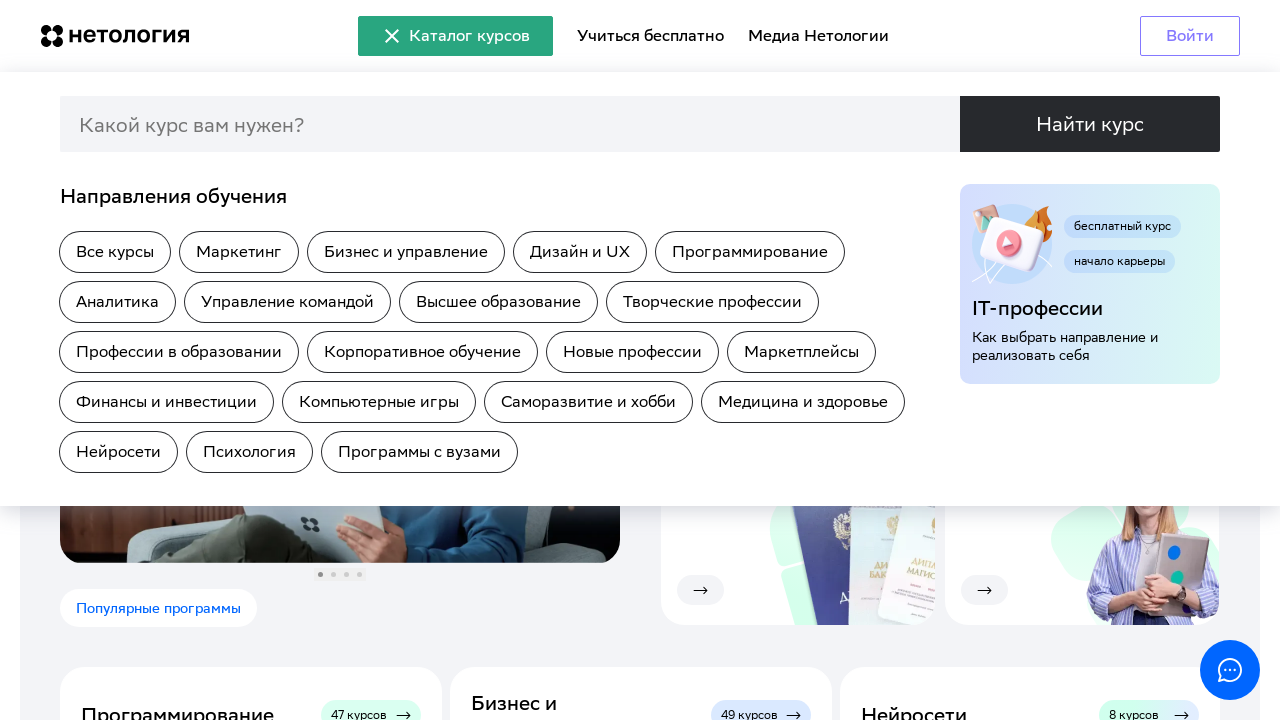

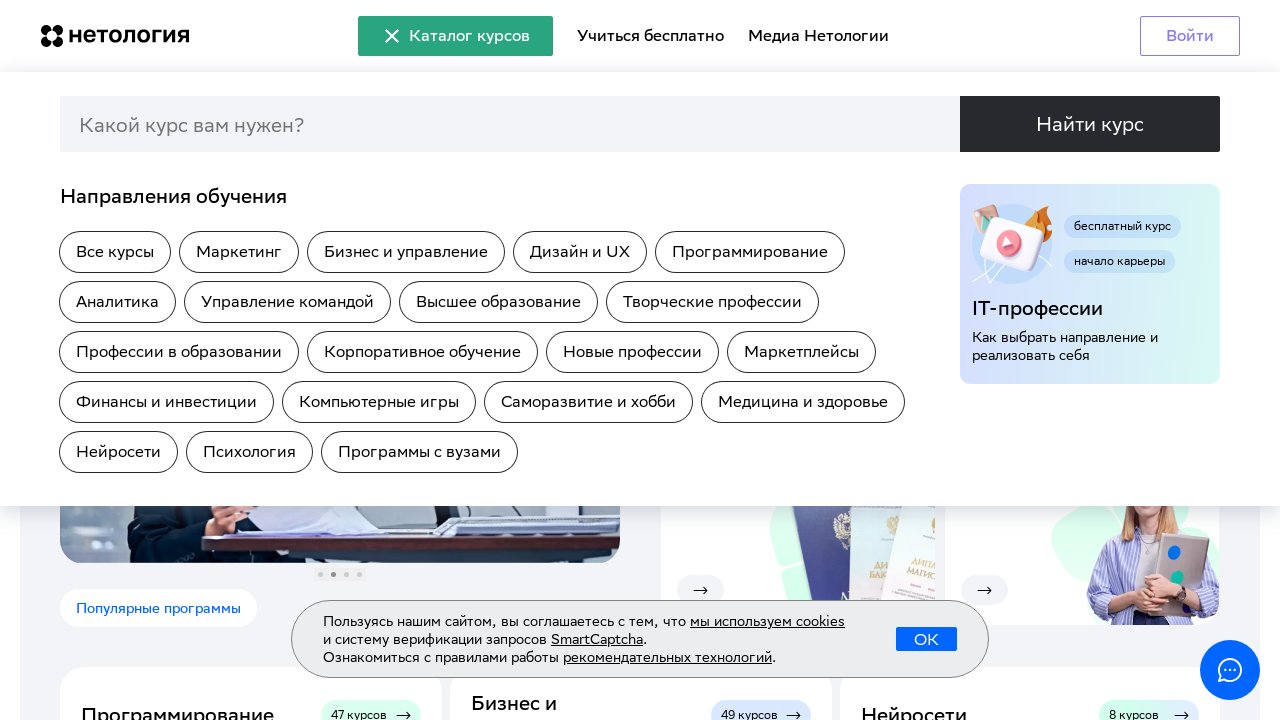